Tests selecting a dropdown option by its visible text and verifies the correct option is selected

Starting URL: http://the-internet.herokuapp.com/dropdown

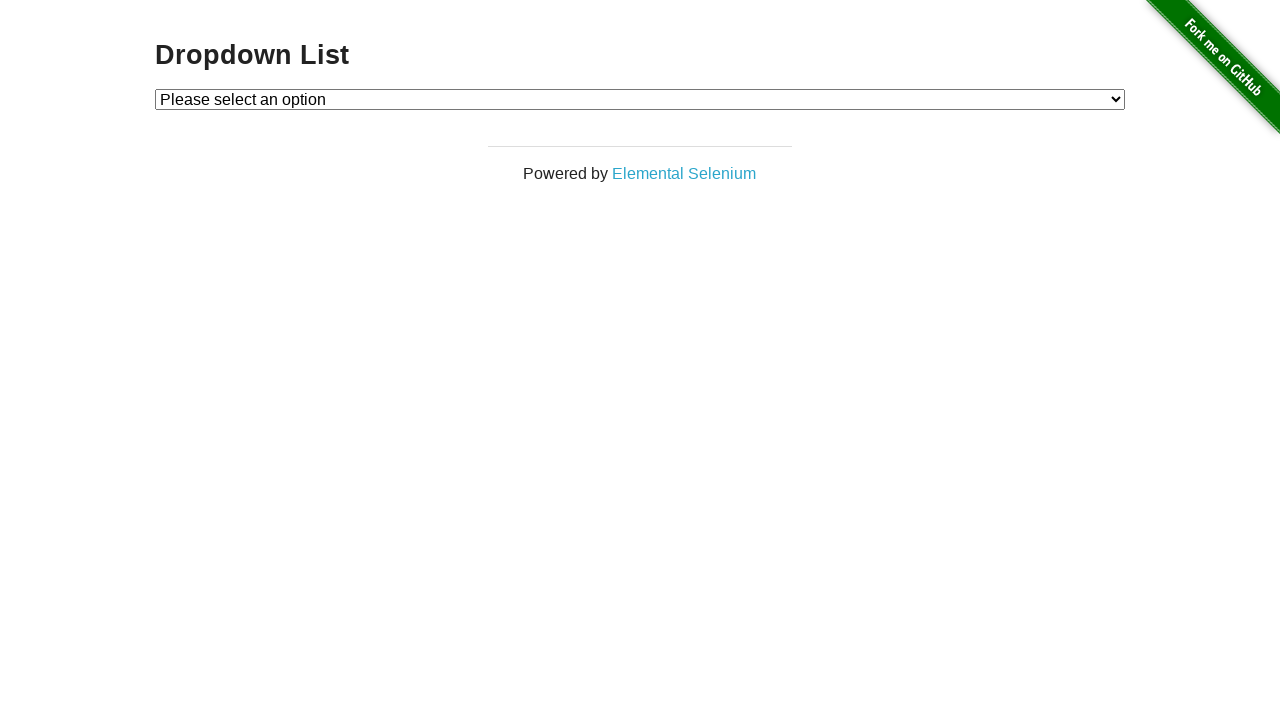

Selected 'Option 1' from dropdown by visible text on #dropdown
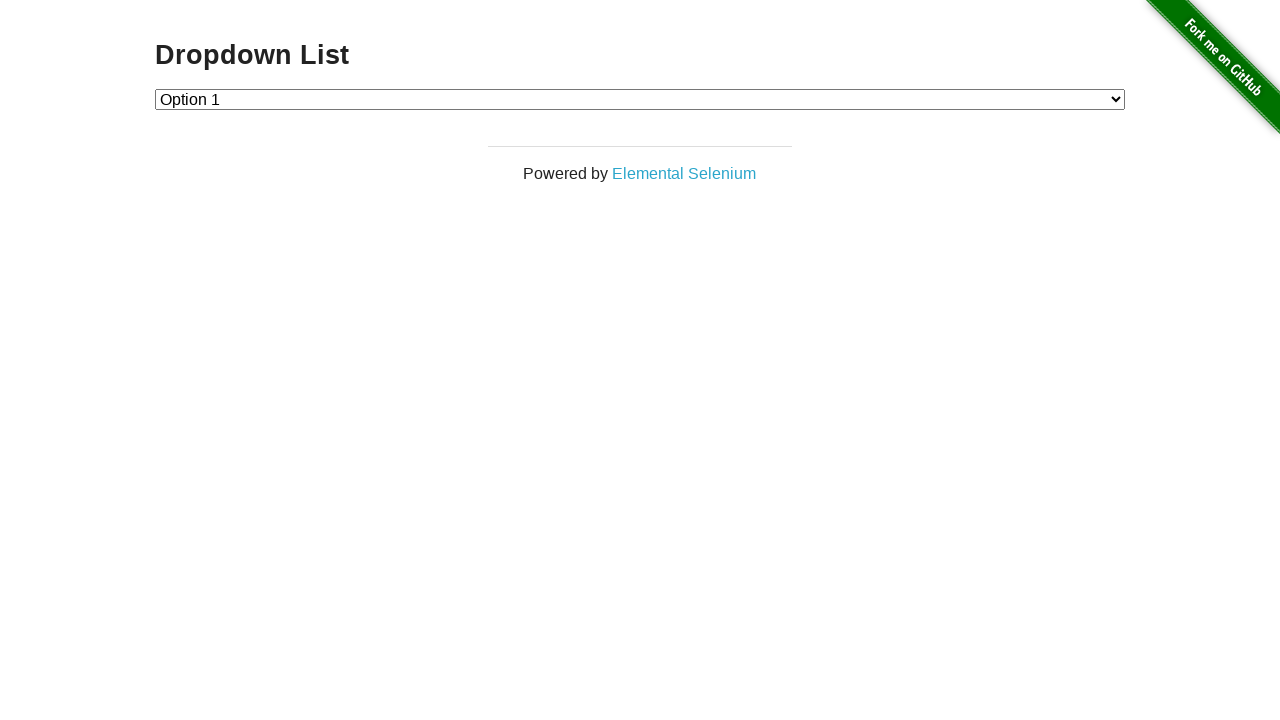

Located dropdown element
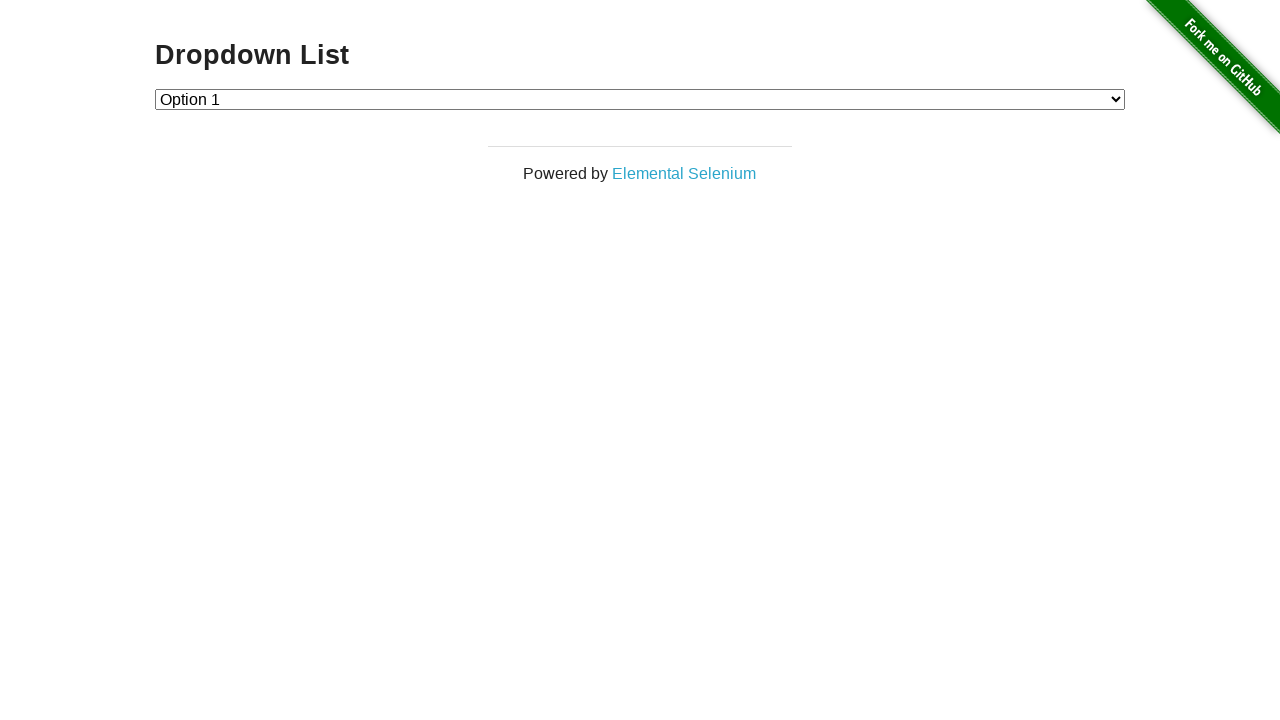

Located the checked option element
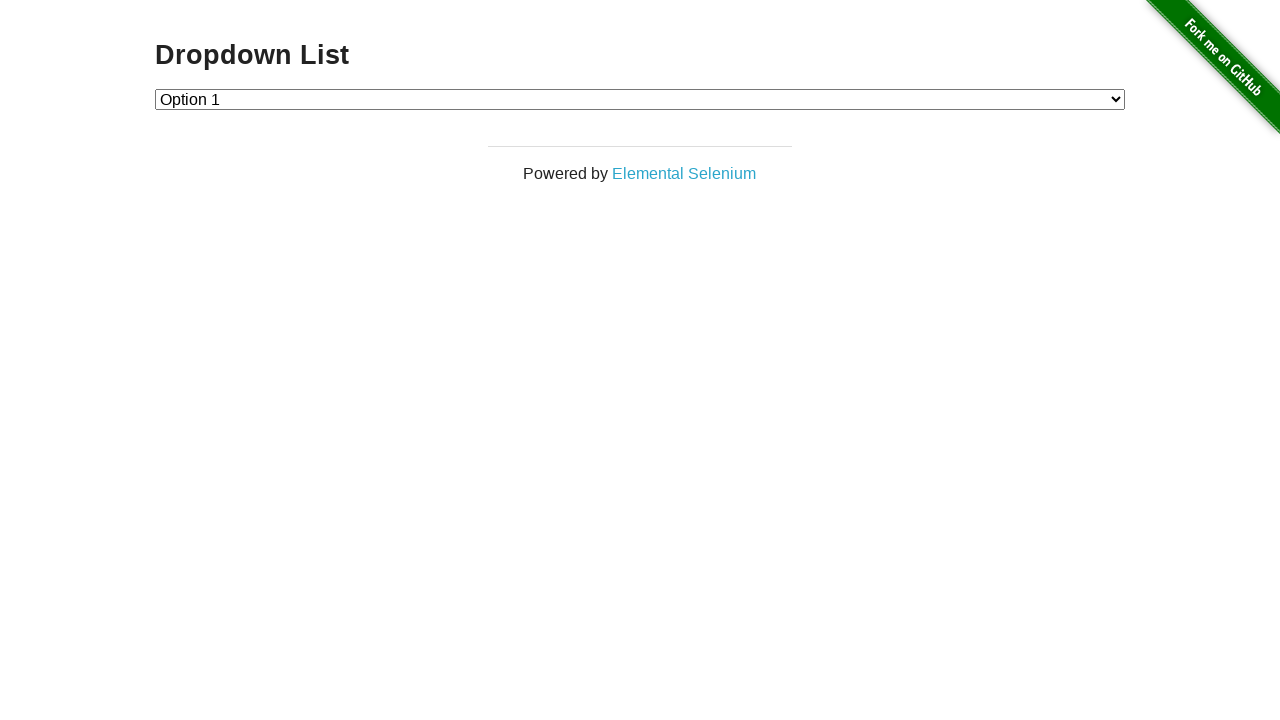

Verified that 'Option 1' is the selected option
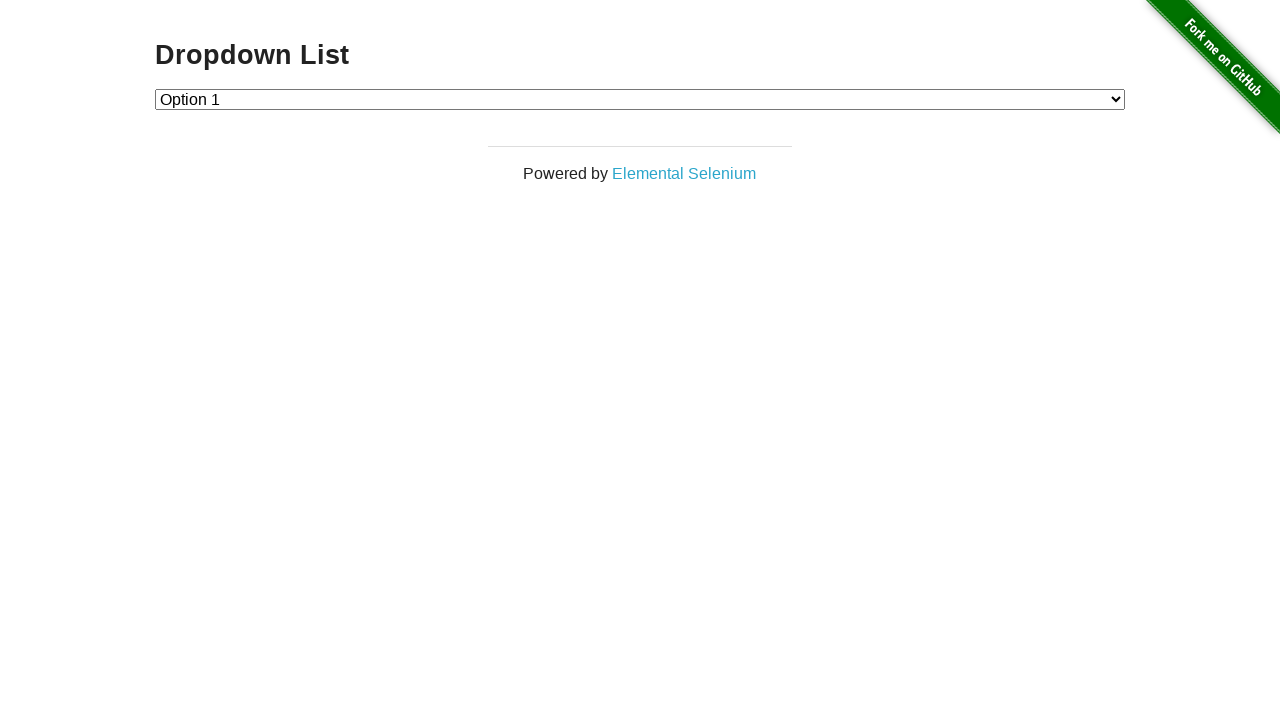

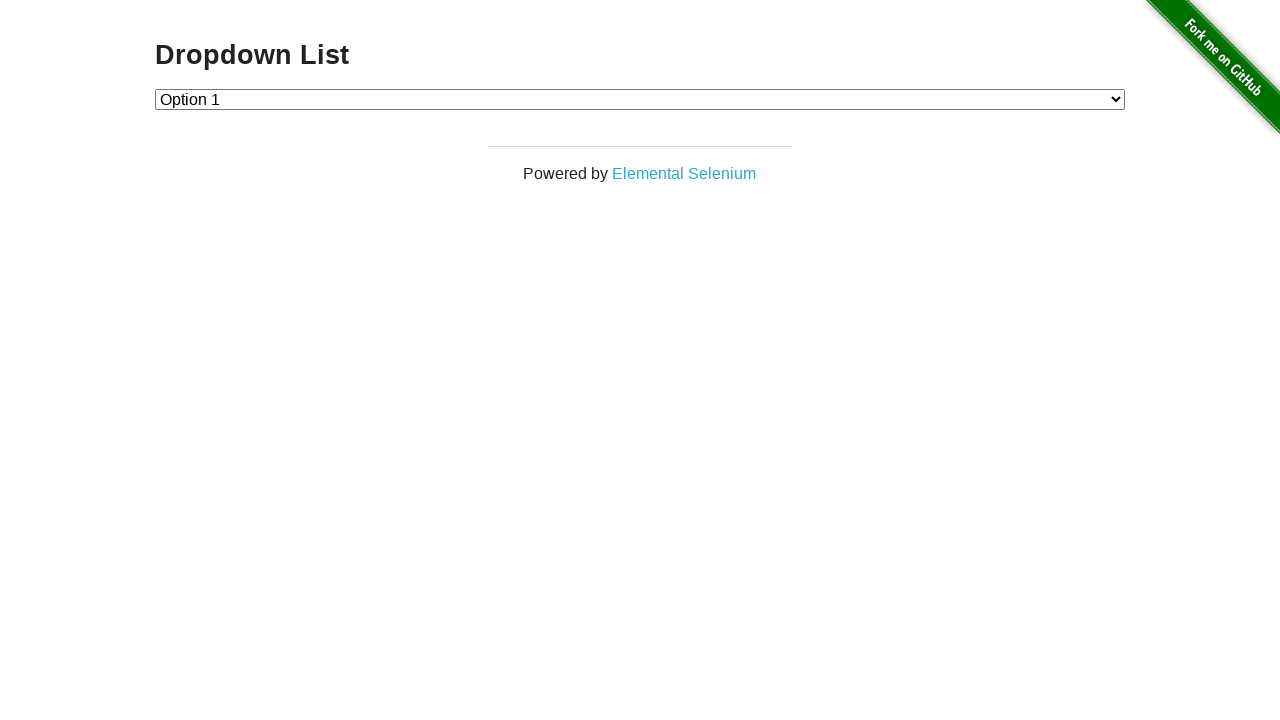